Tests XPath sibling and parent traversal by locating and extracting text from buttons using relative XPath expressions

Starting URL: https://rahulshettyacademy.com/AutomationPractice/

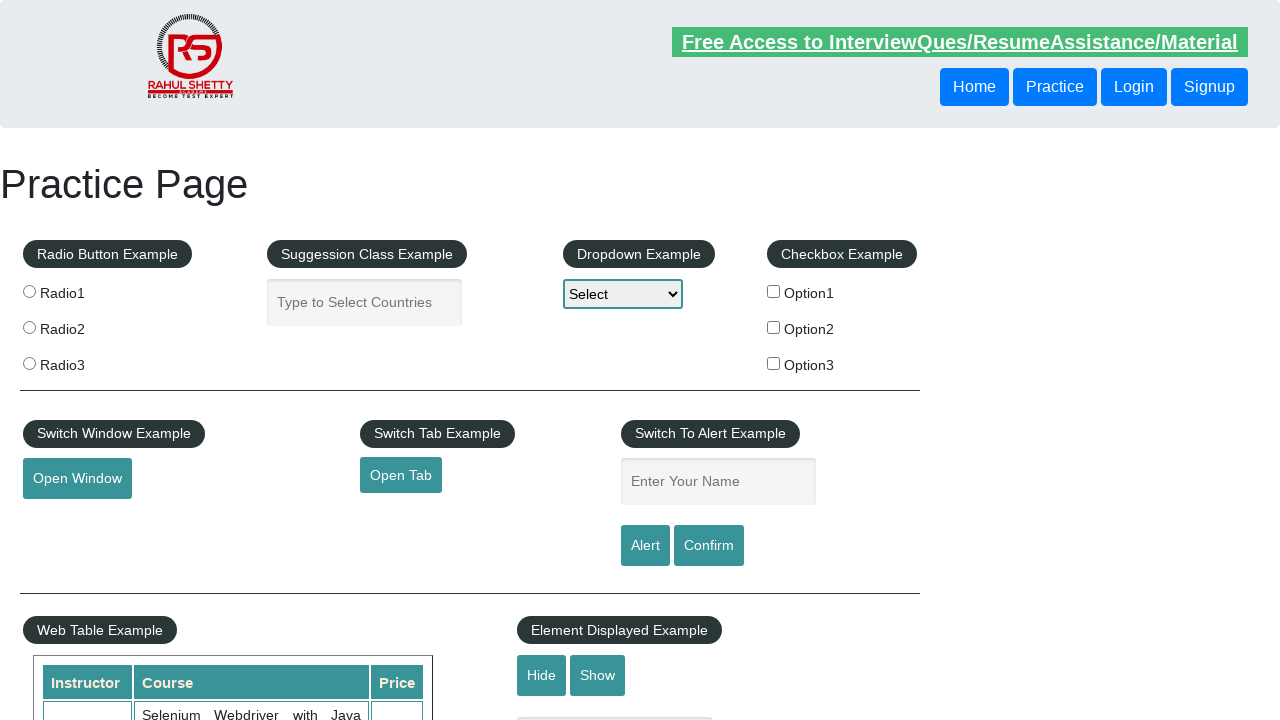

Navigated to XPath practice page
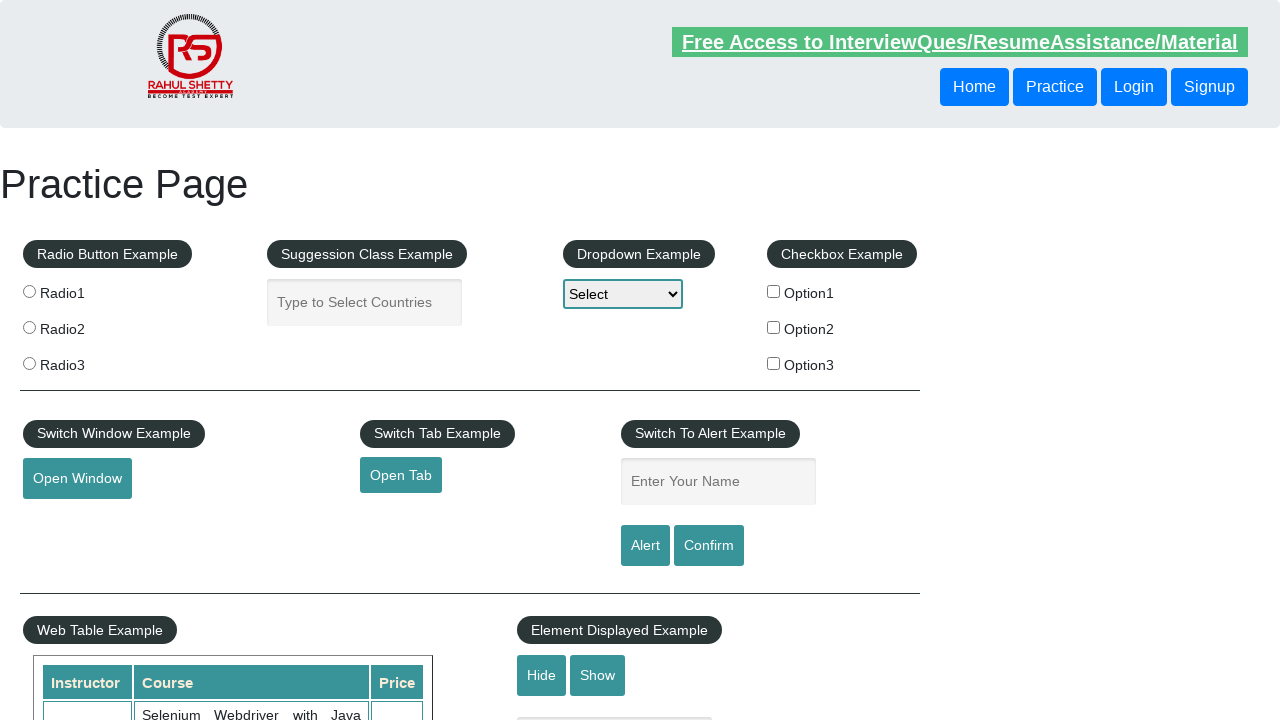

Extracted text from sibling button using following-sibling XPath
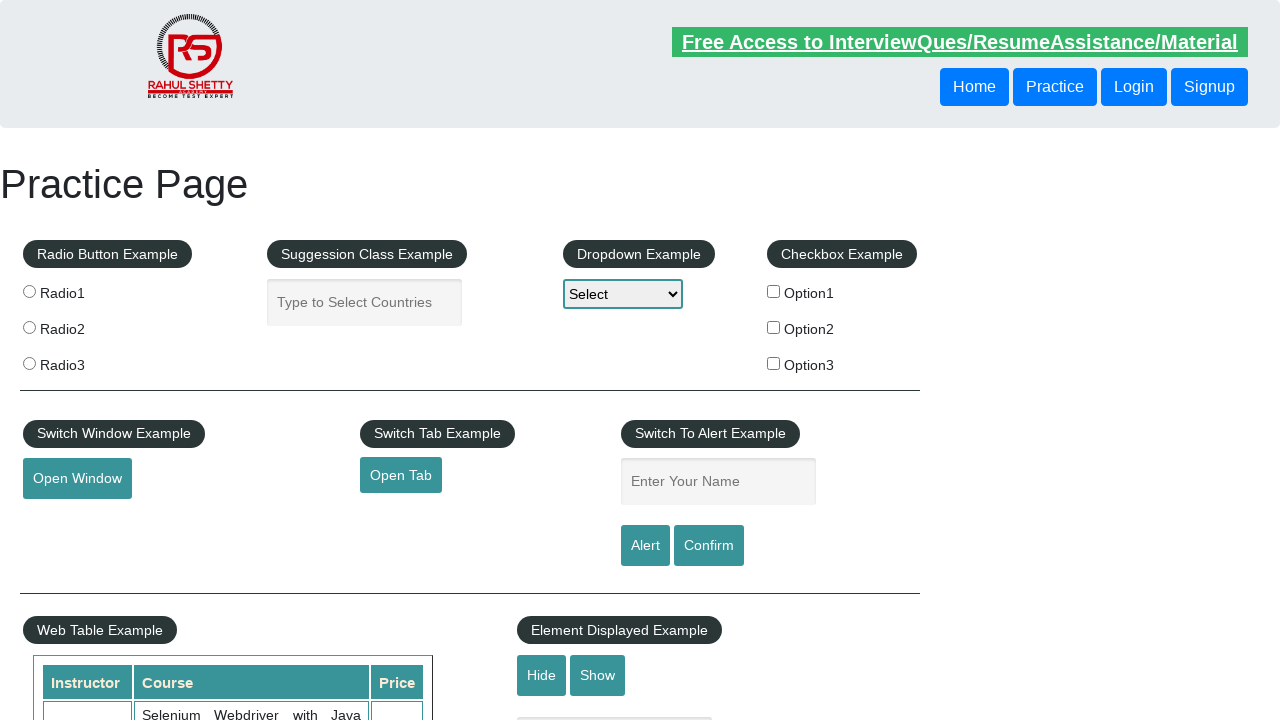

Extracted text from button using parent traversal XPath
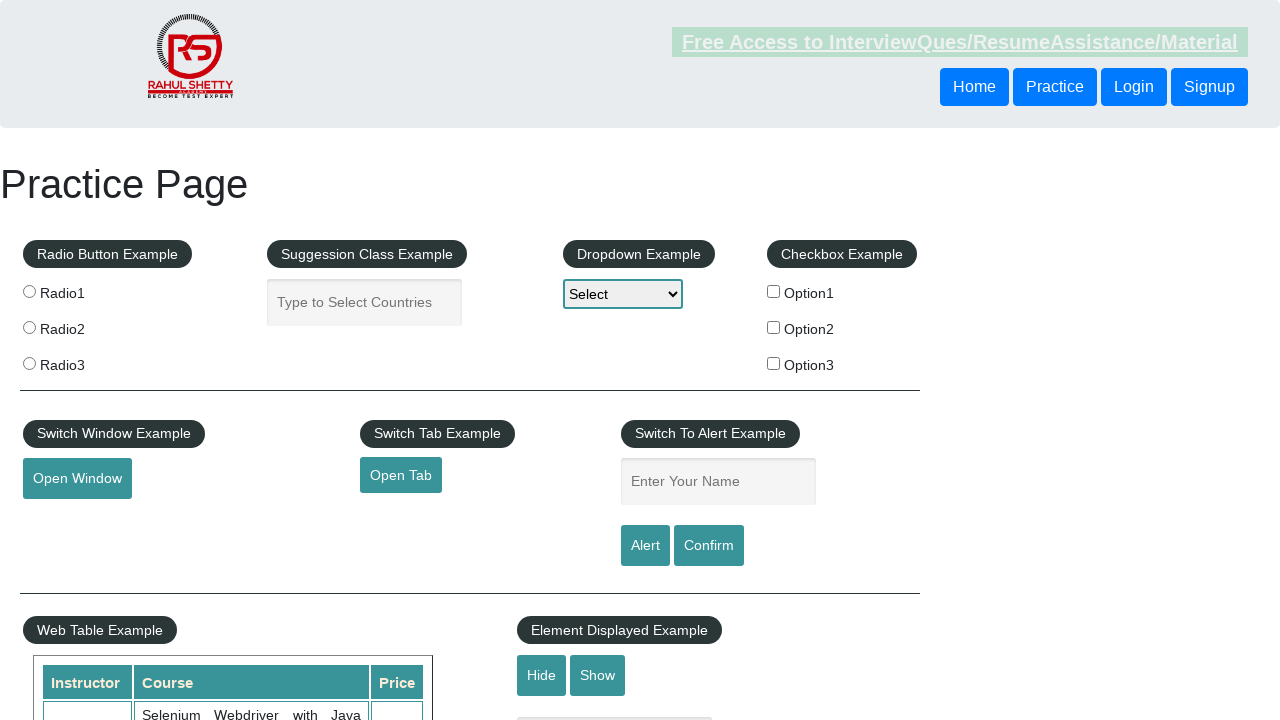

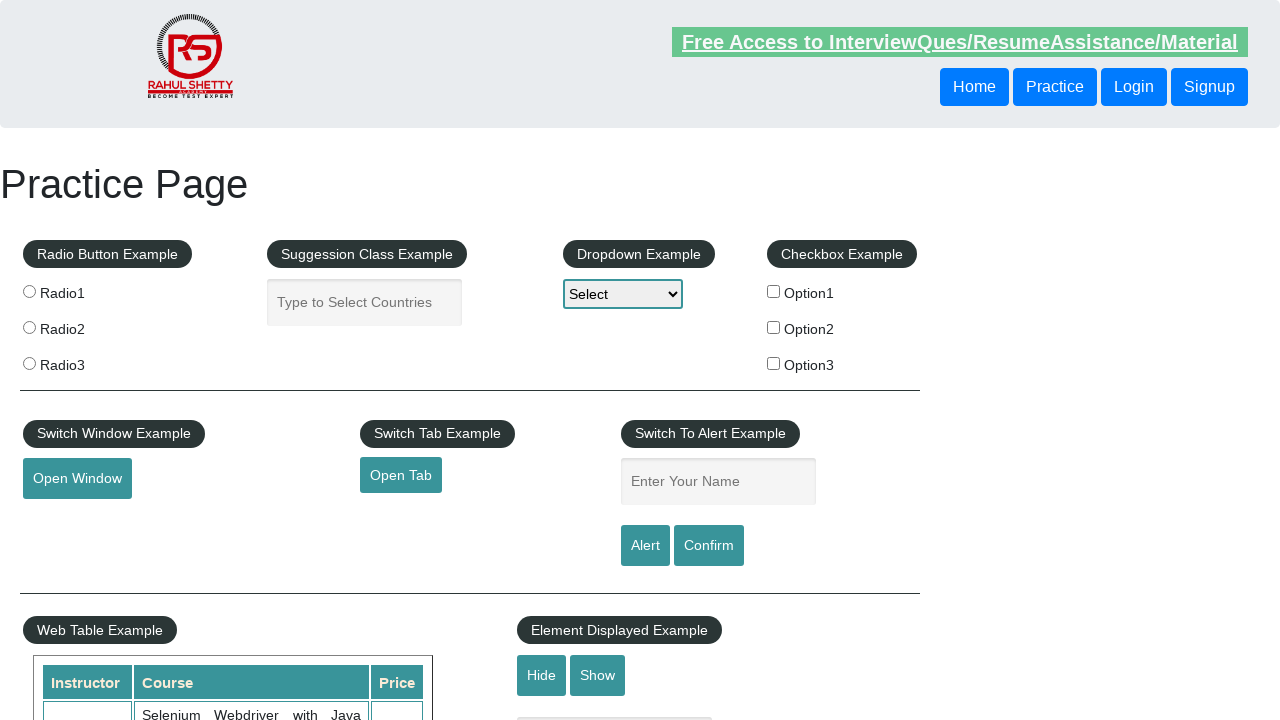